Tests that new items are appended to the bottom of the list by creating 3 todos and verifying the count

Starting URL: https://demo.playwright.dev/todomvc

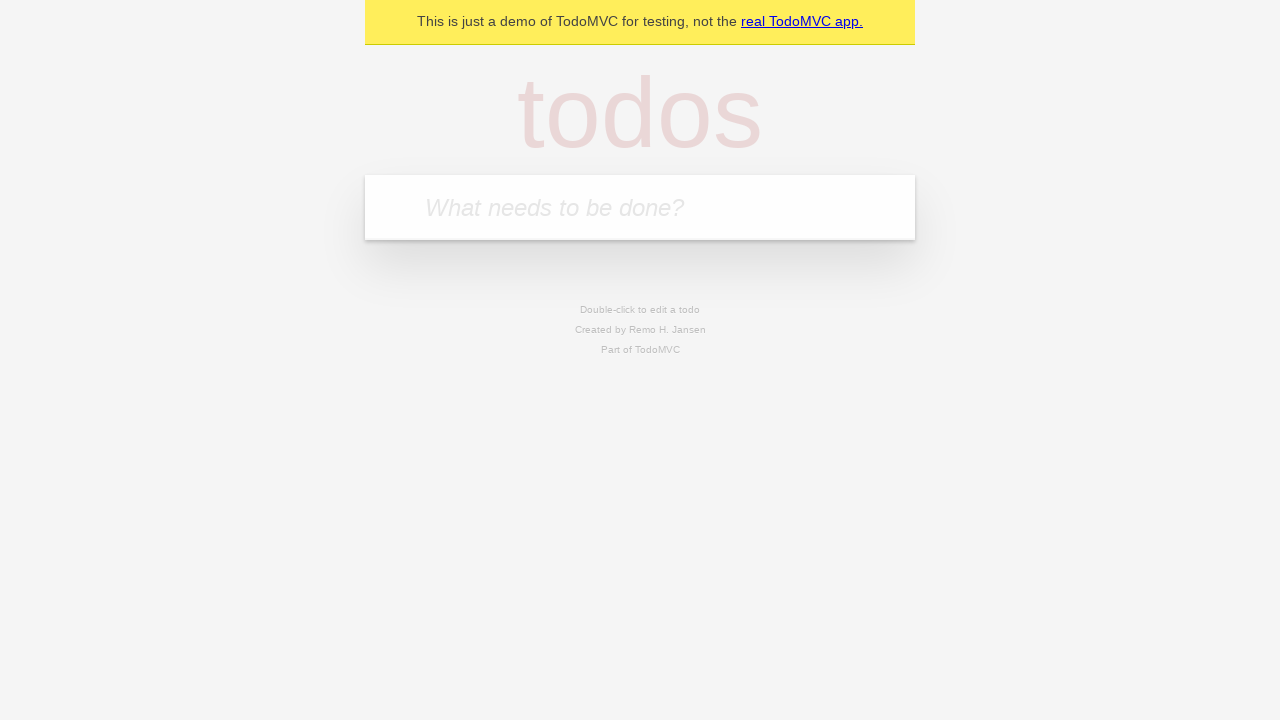

Filled todo input with 'buy some cheese' on internal:attr=[placeholder="What needs to be done?"i]
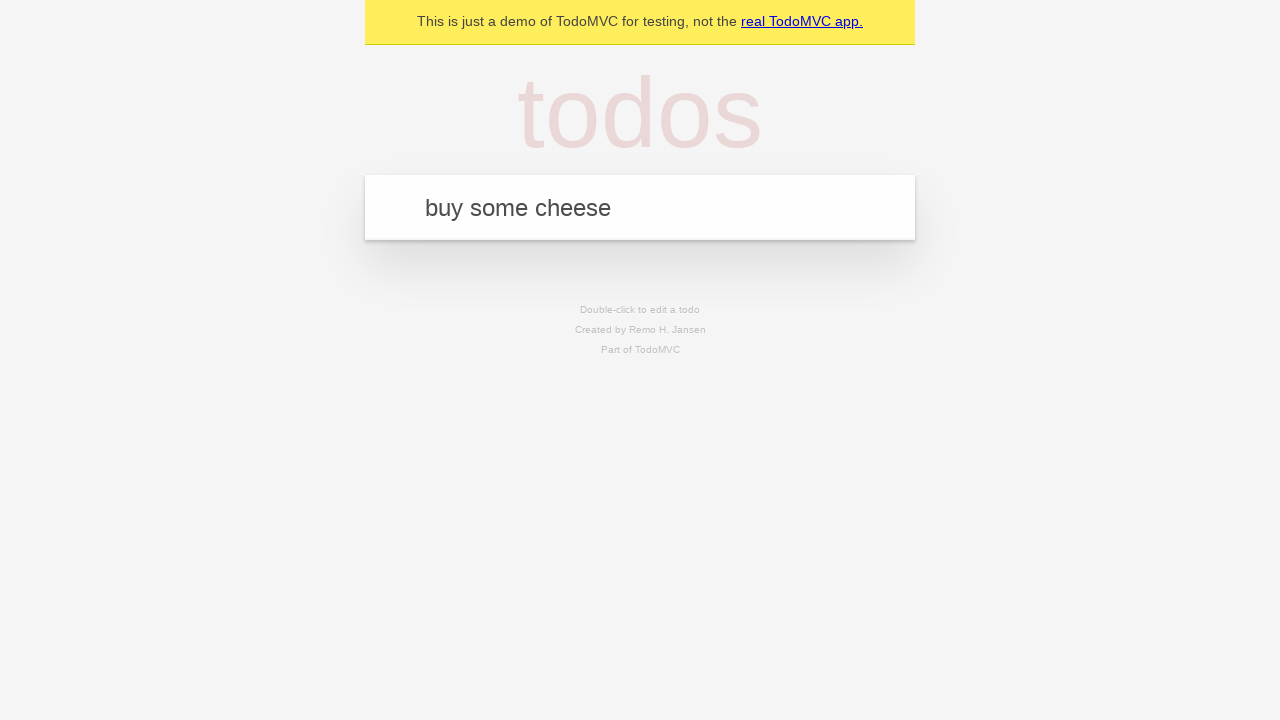

Pressed Enter to add first todo item on internal:attr=[placeholder="What needs to be done?"i]
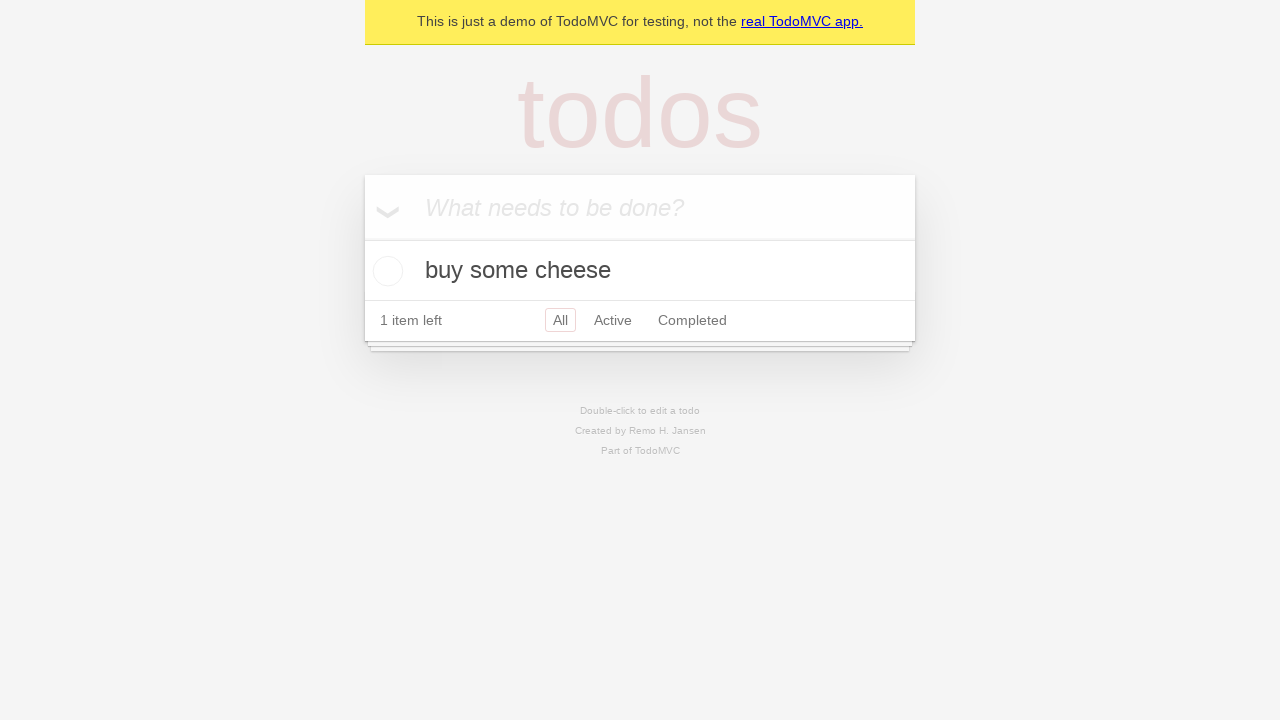

Filled todo input with 'feed the cat' on internal:attr=[placeholder="What needs to be done?"i]
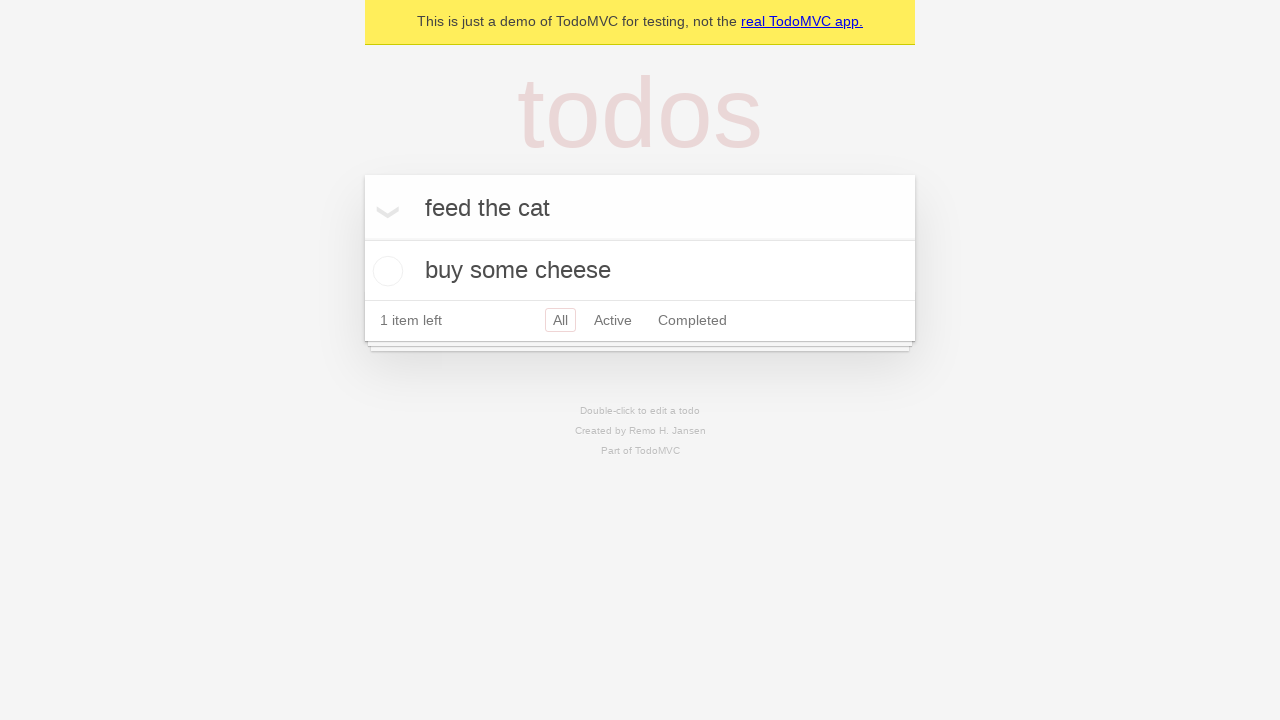

Pressed Enter to add second todo item on internal:attr=[placeholder="What needs to be done?"i]
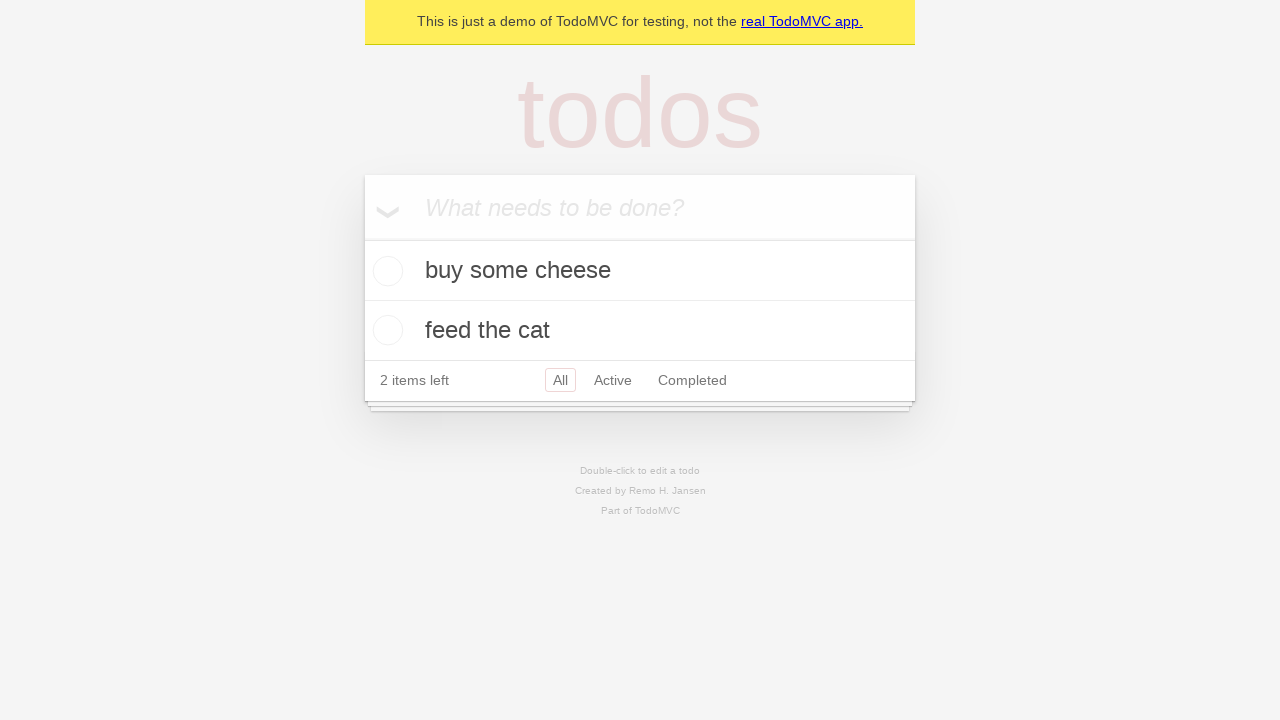

Filled todo input with 'book a doctors appointment' on internal:attr=[placeholder="What needs to be done?"i]
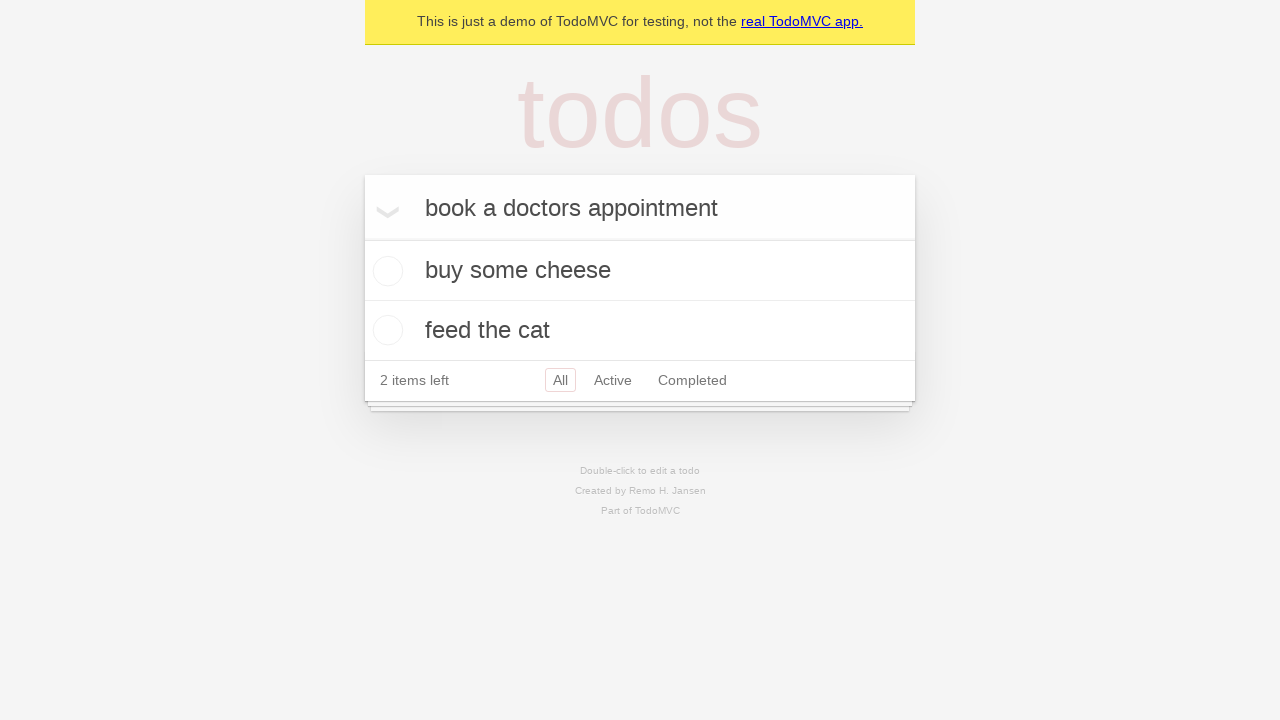

Pressed Enter to add third todo item on internal:attr=[placeholder="What needs to be done?"i]
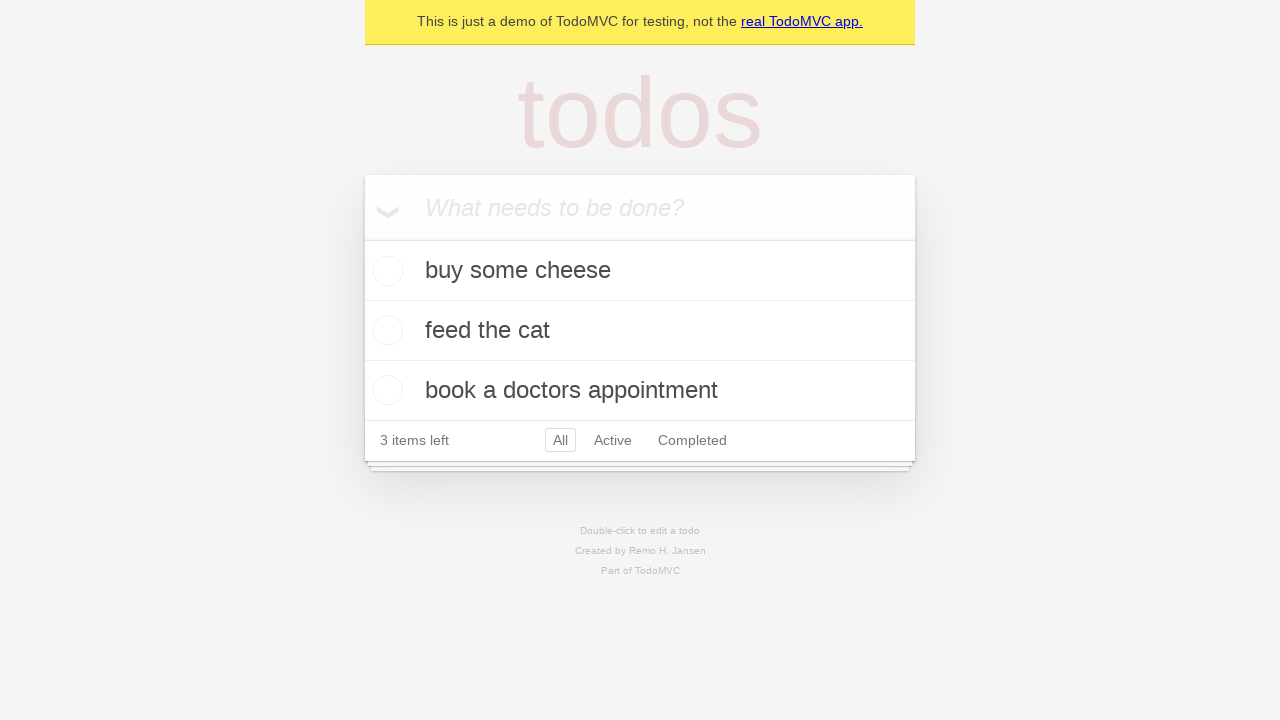

Verified 3 items left counter is displayed
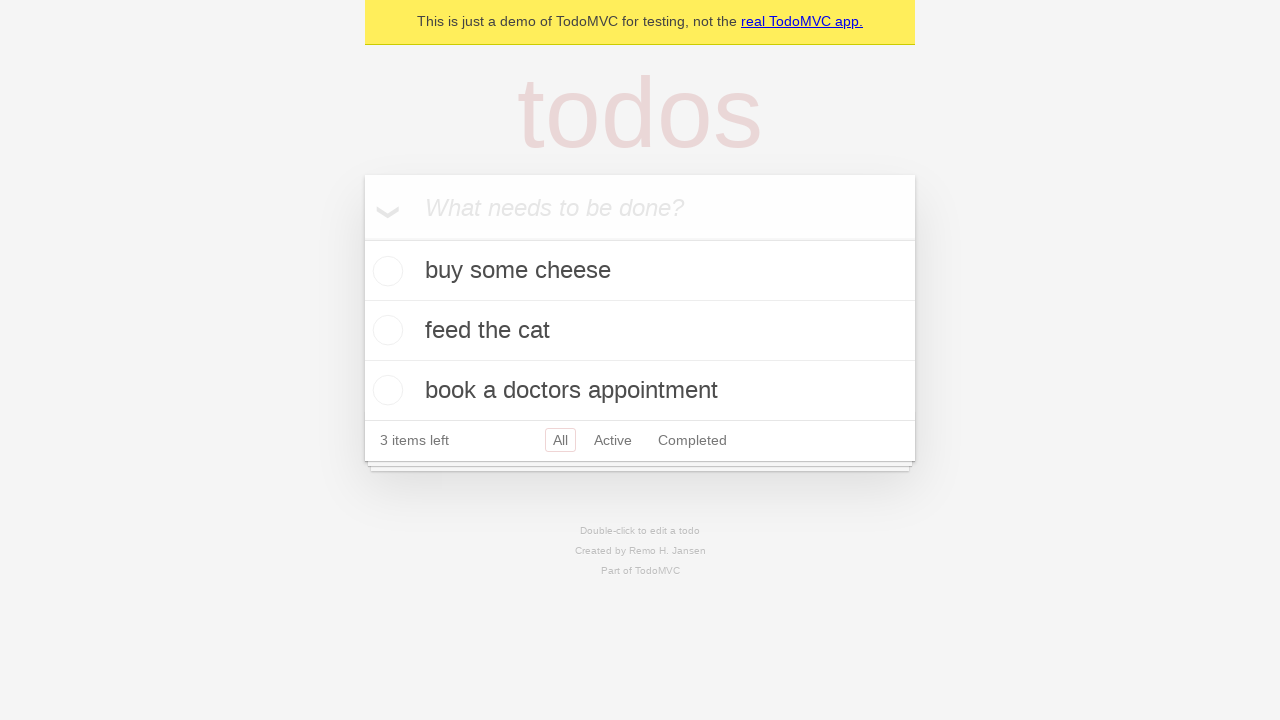

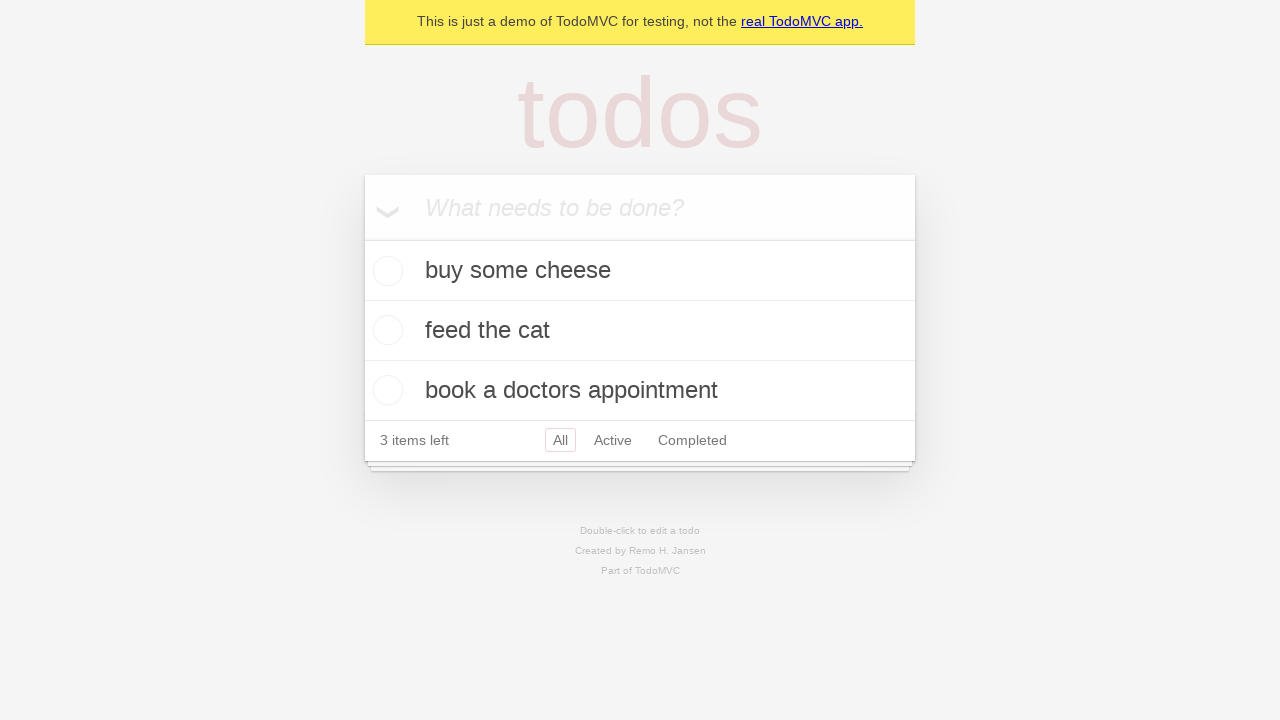